Tests dropdown selection functionality by selecting a currency option from a static dropdown

Starting URL: https://rahulshettyacademy.com/dropdownsPractise/

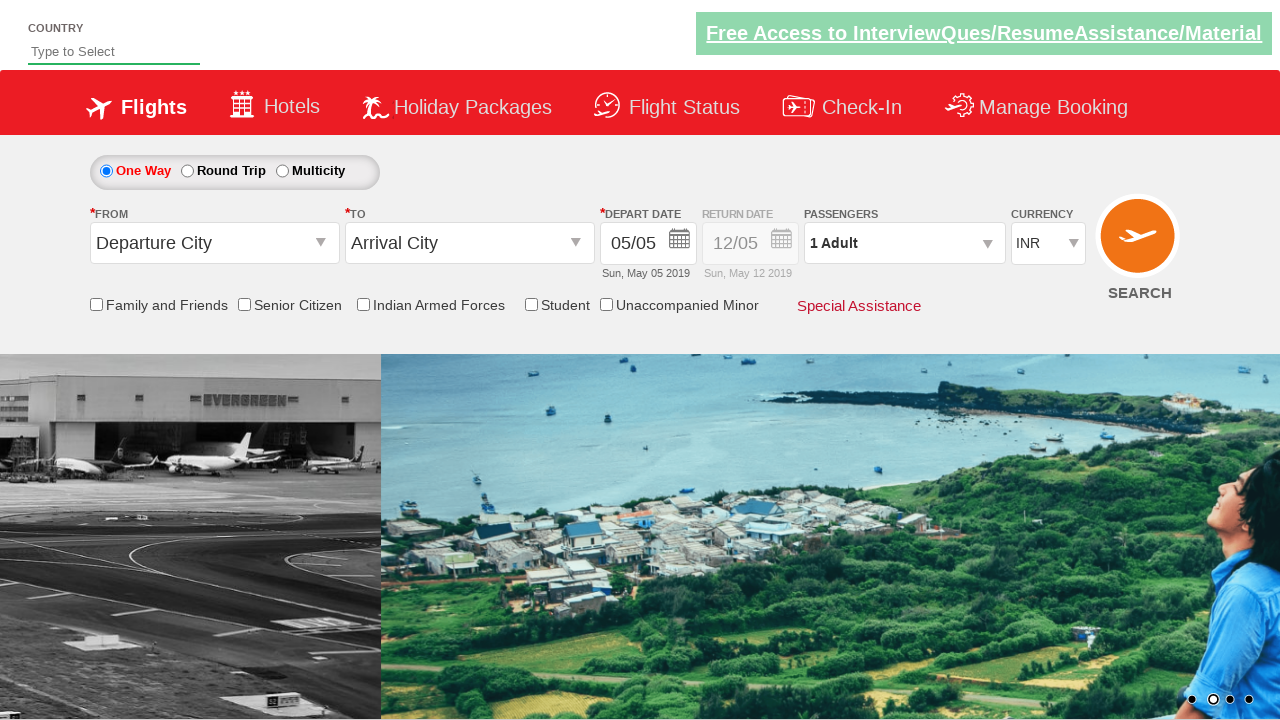

Selected USD currency from dropdown by index 3 on #ctl00_mainContent_DropDownListCurrency
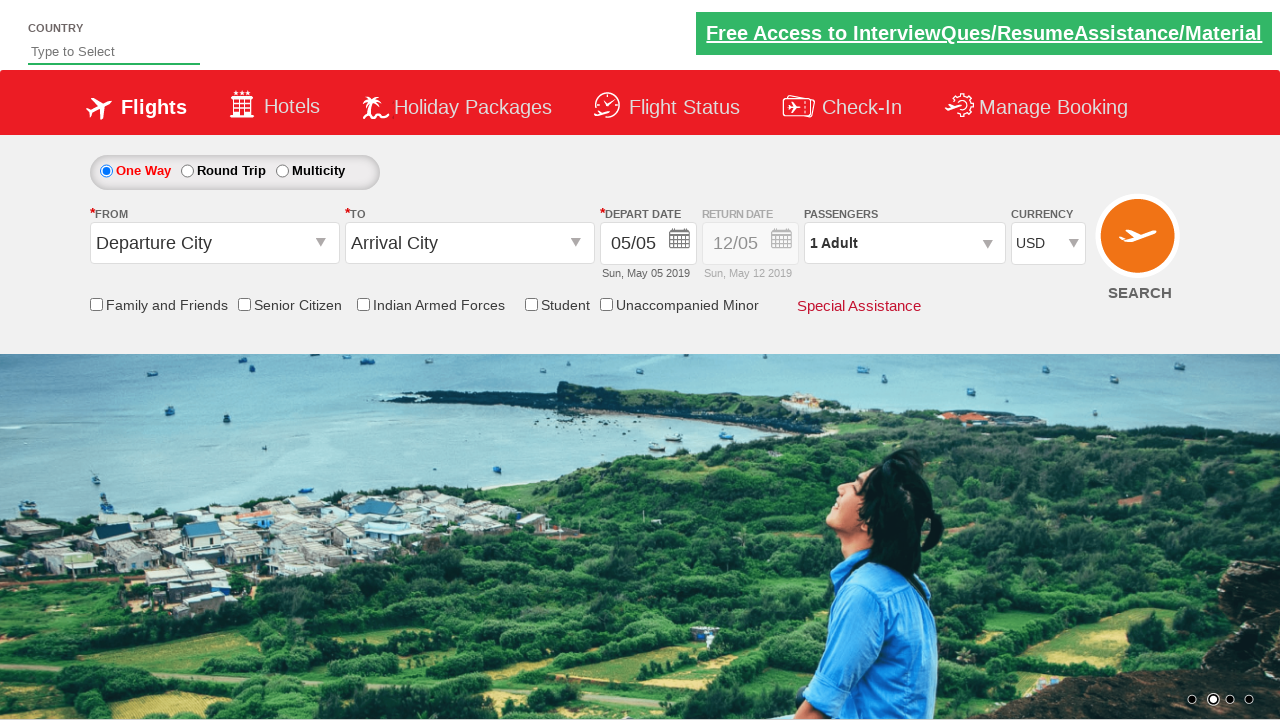

Verified that dropdown selection was made successfully
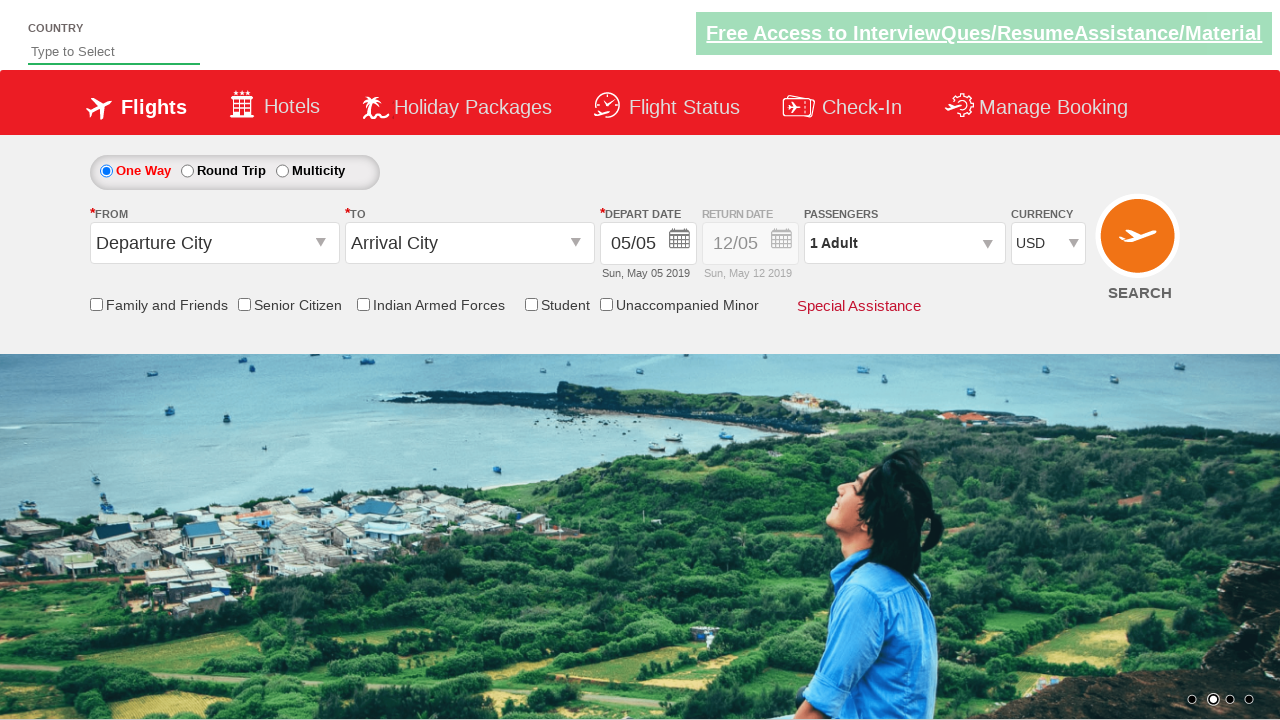

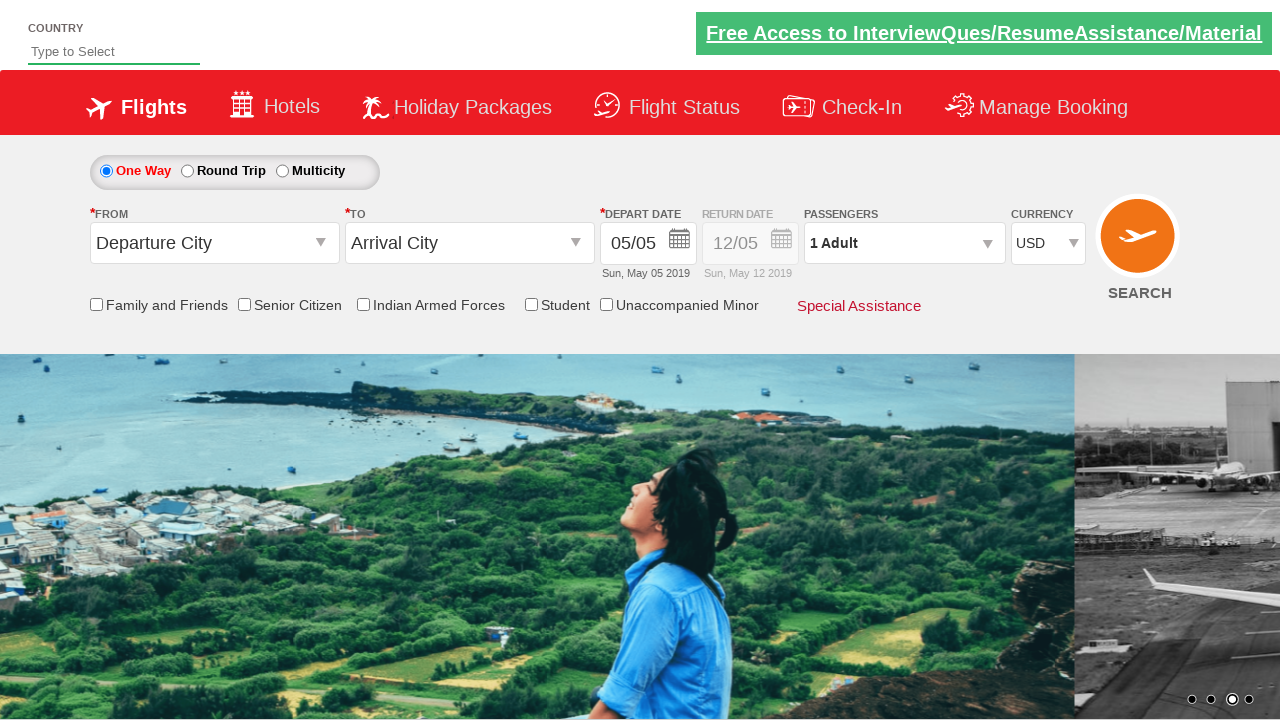